Tests adding multiple todo items and verifying they appear in the list correctly

Starting URL: https://demo.playwright.dev/todomvc

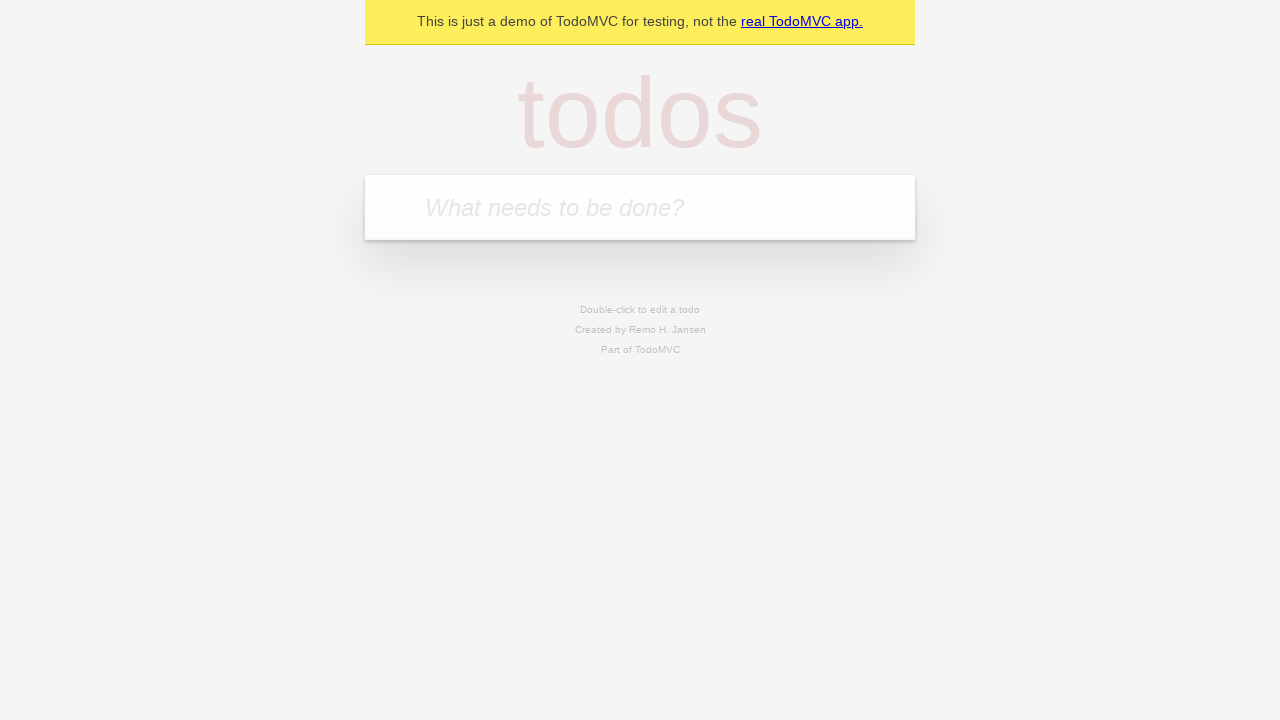

Filled todo input field with 'buy some cheese' on internal:attr=[placeholder="What needs to be done?"i]
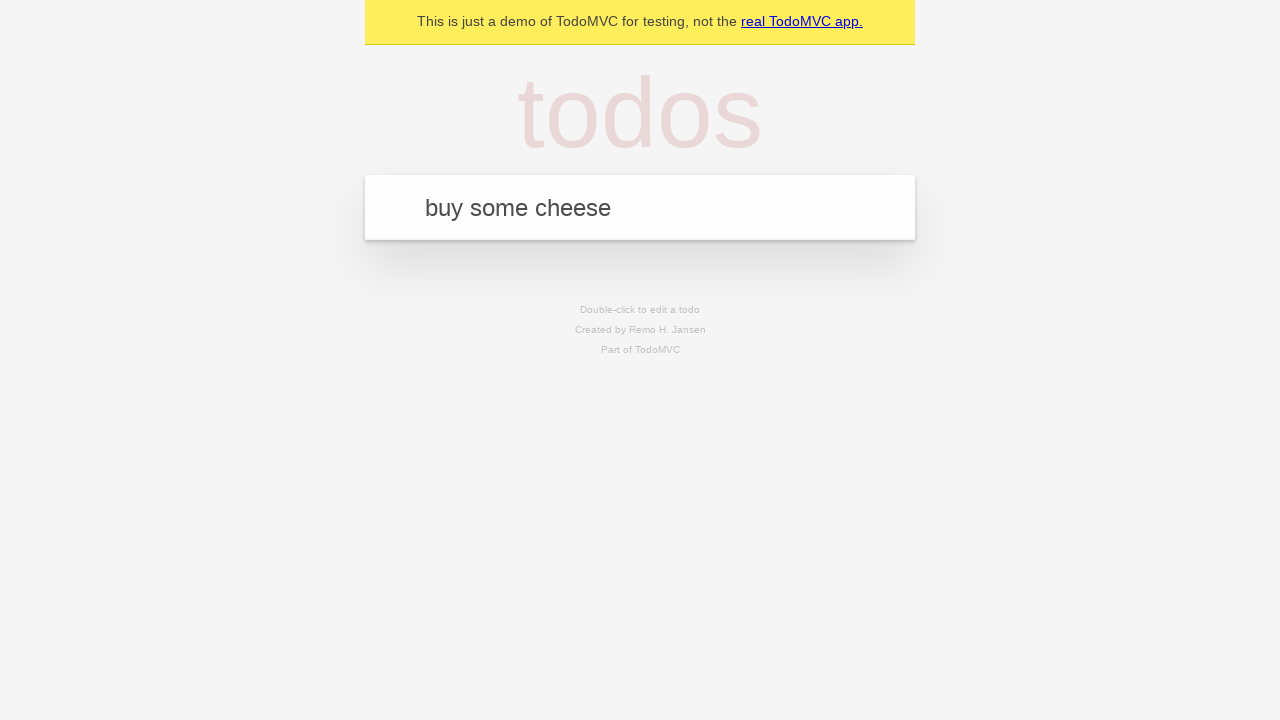

Pressed Enter to create first todo item on internal:attr=[placeholder="What needs to be done?"i]
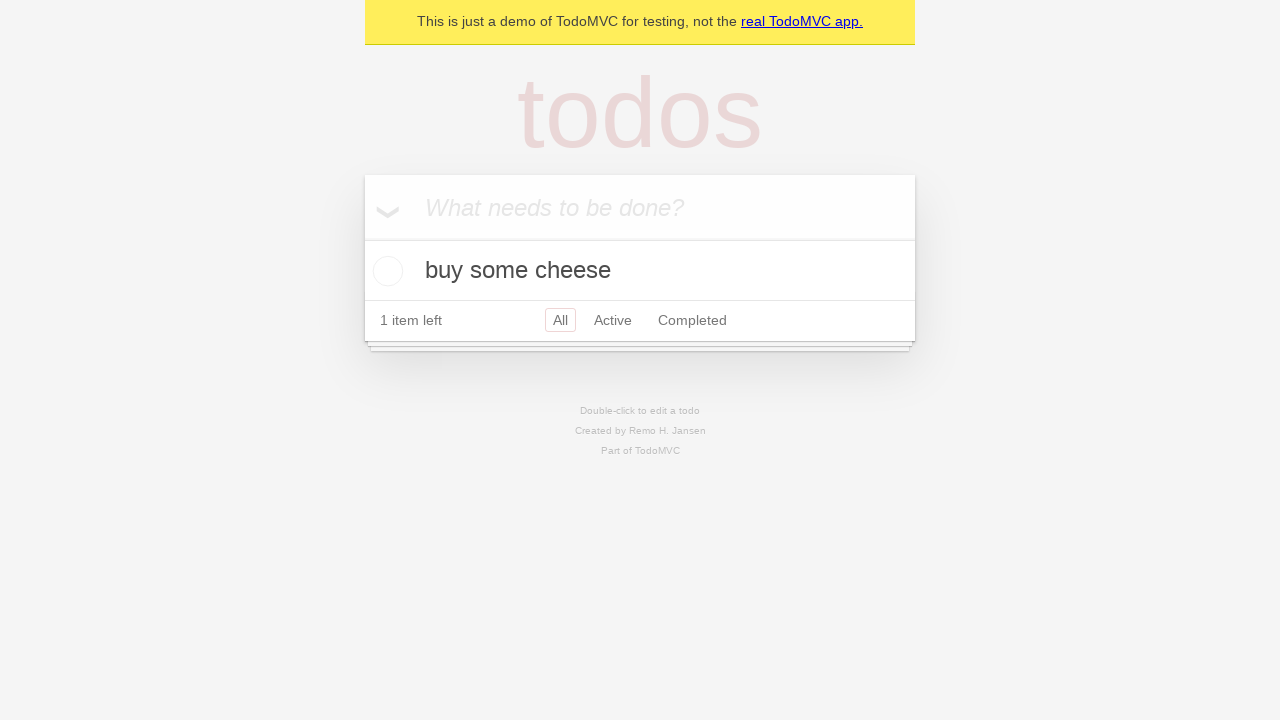

First todo item appeared in the list
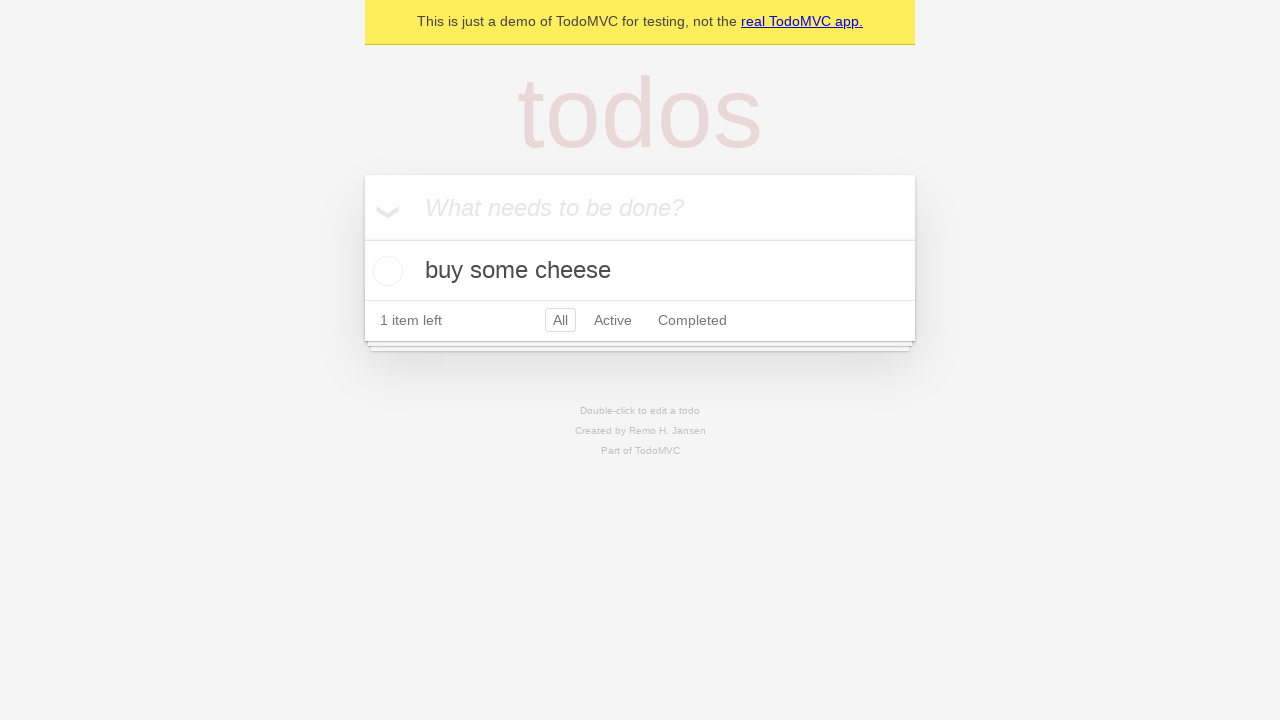

Filled todo input field with 'feed the cat' on internal:attr=[placeholder="What needs to be done?"i]
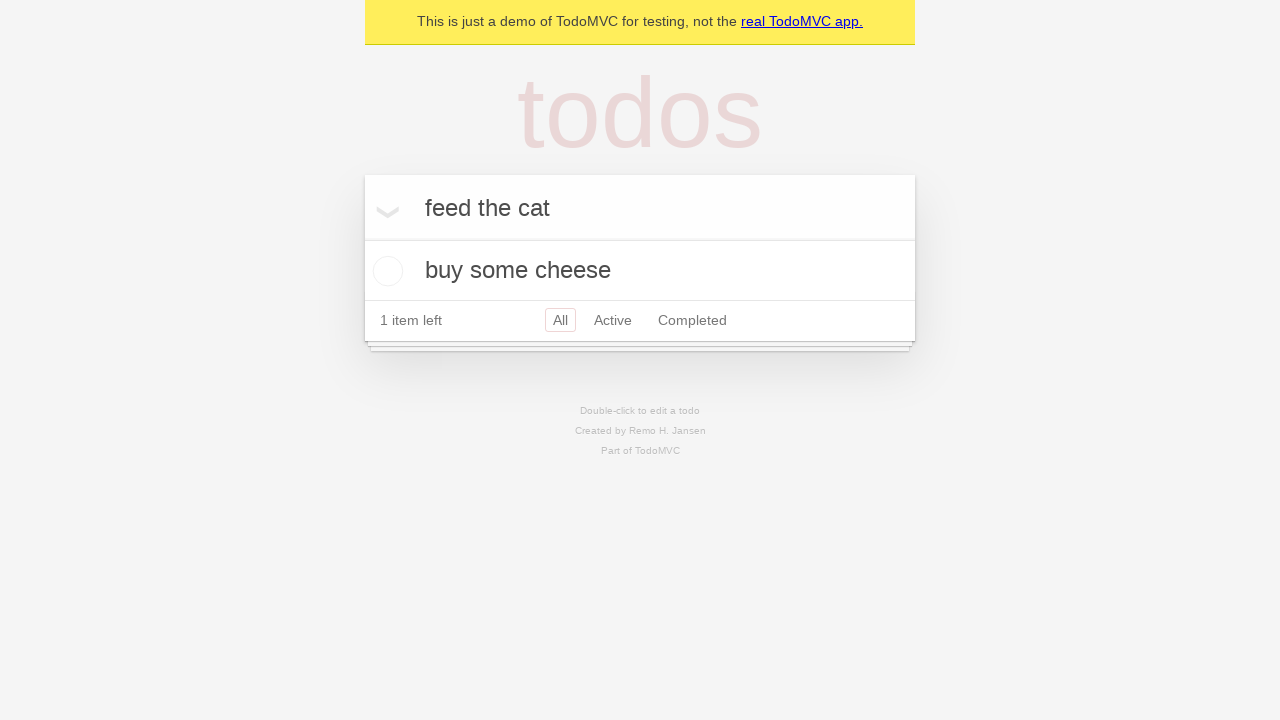

Pressed Enter to create second todo item on internal:attr=[placeholder="What needs to be done?"i]
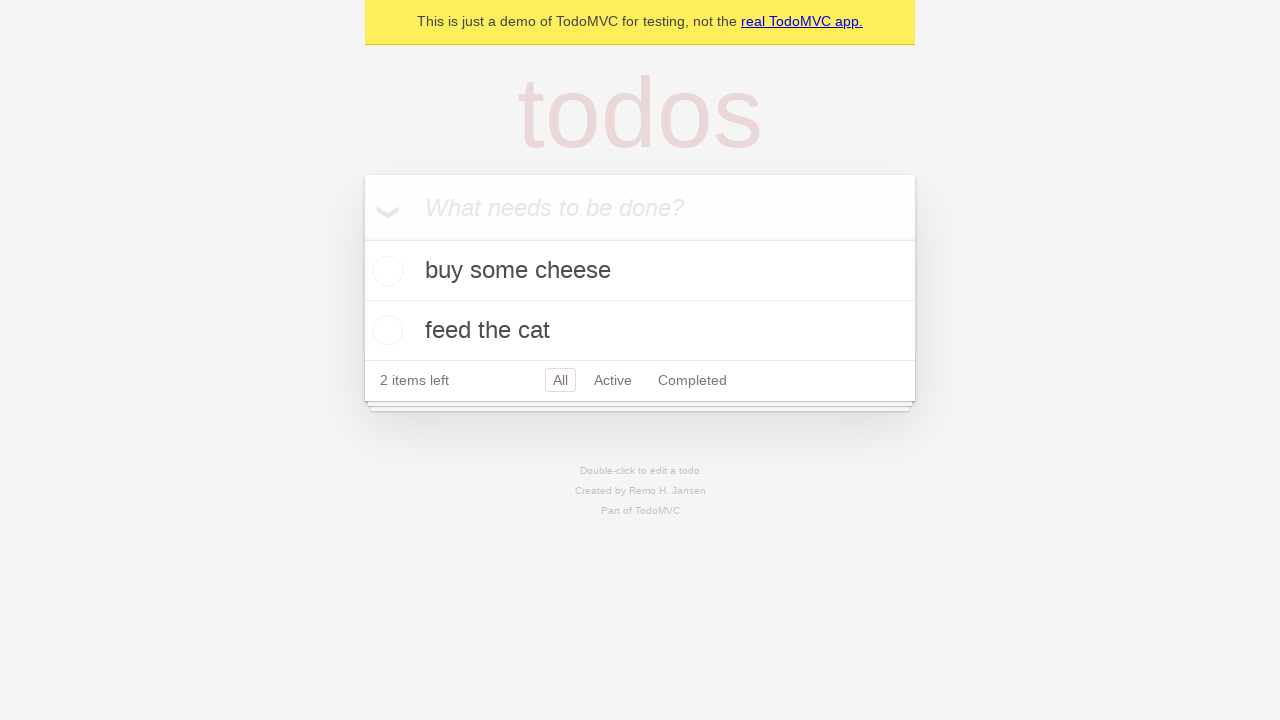

Verified both todo items are visible in the list
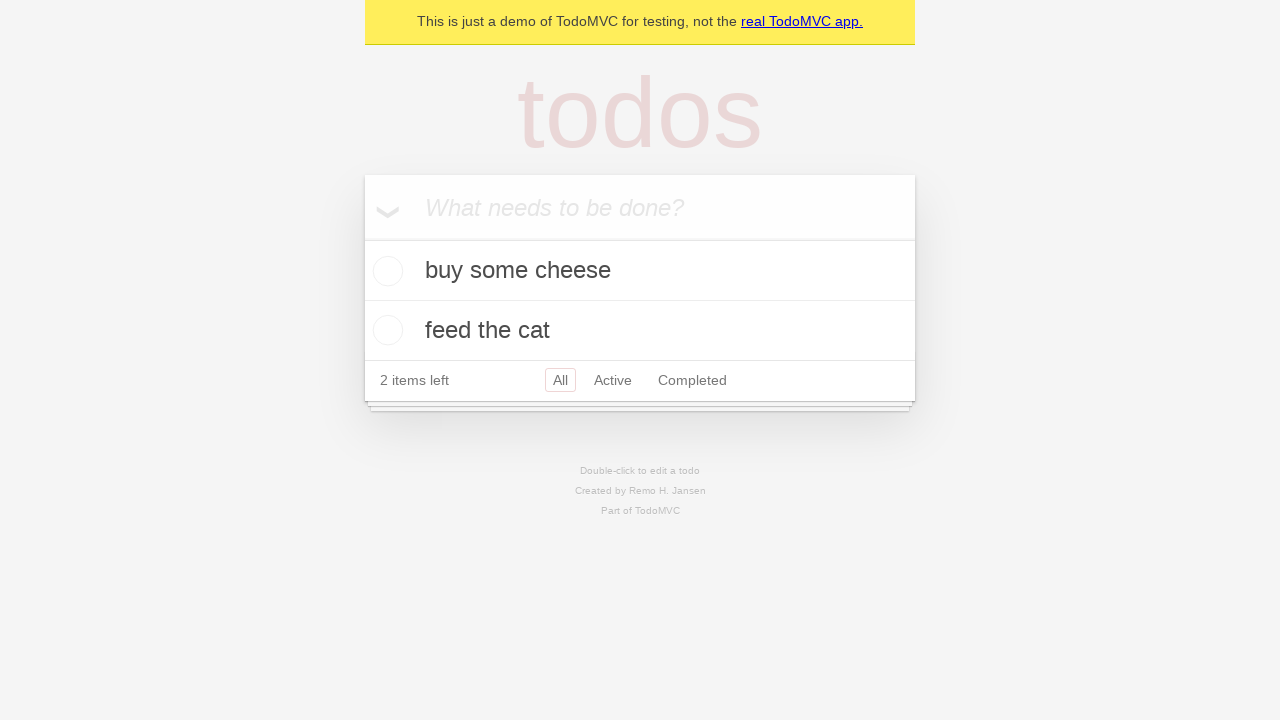

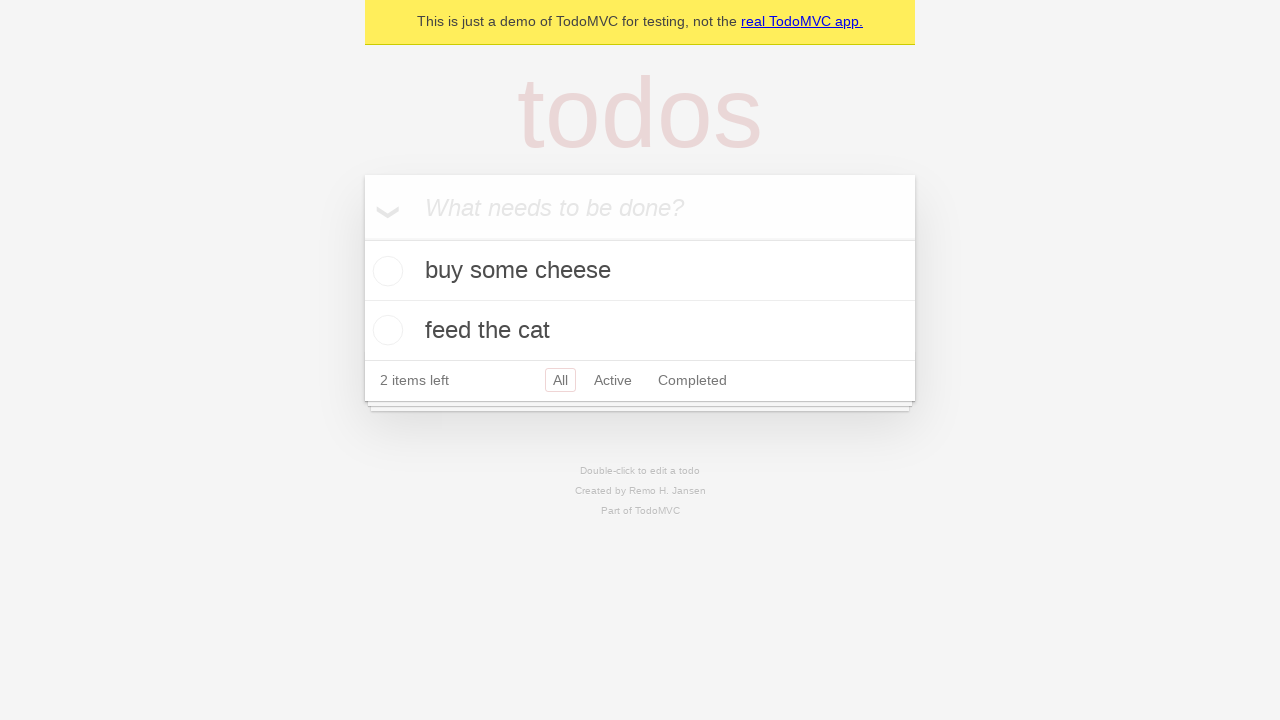